Tests dynamic controls by clicking the Remove button to remove a checkbox, verifying the "It's gone!" message appears, then clicking Add button and verifying "It's back!" message appears.

Starting URL: https://the-internet.herokuapp.com/dynamic_controls

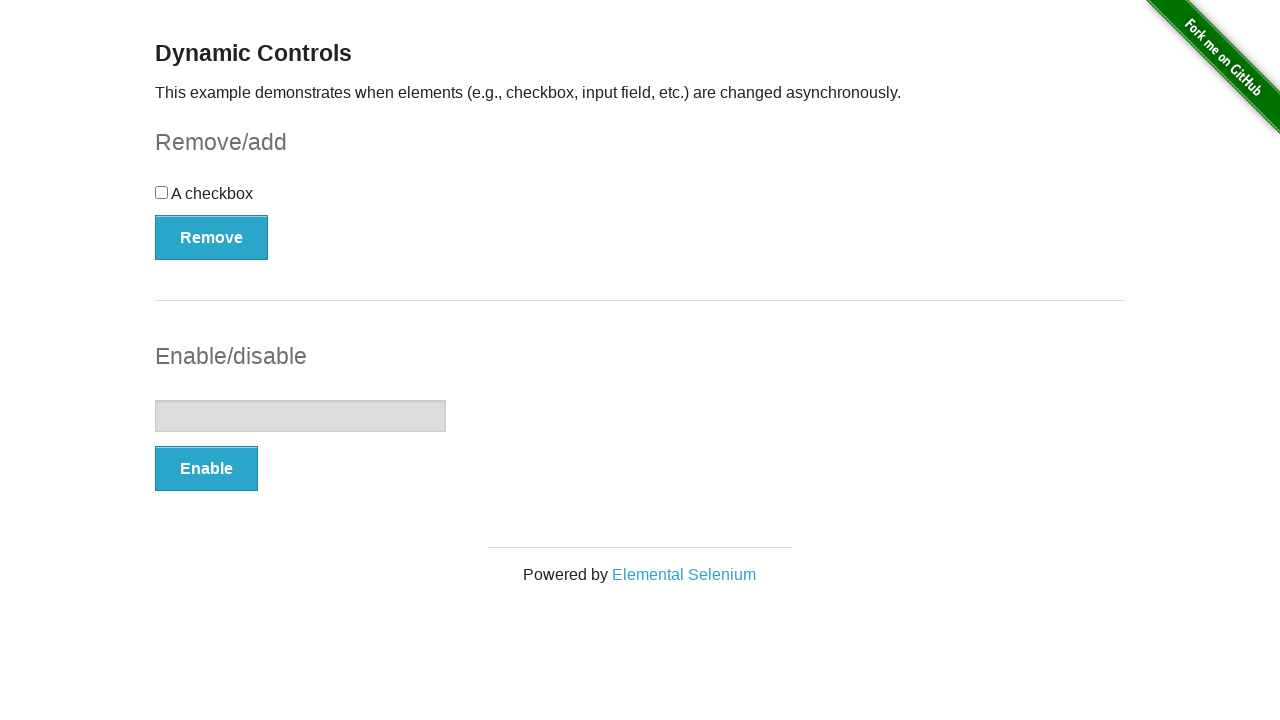

Navigated to dynamic controls page
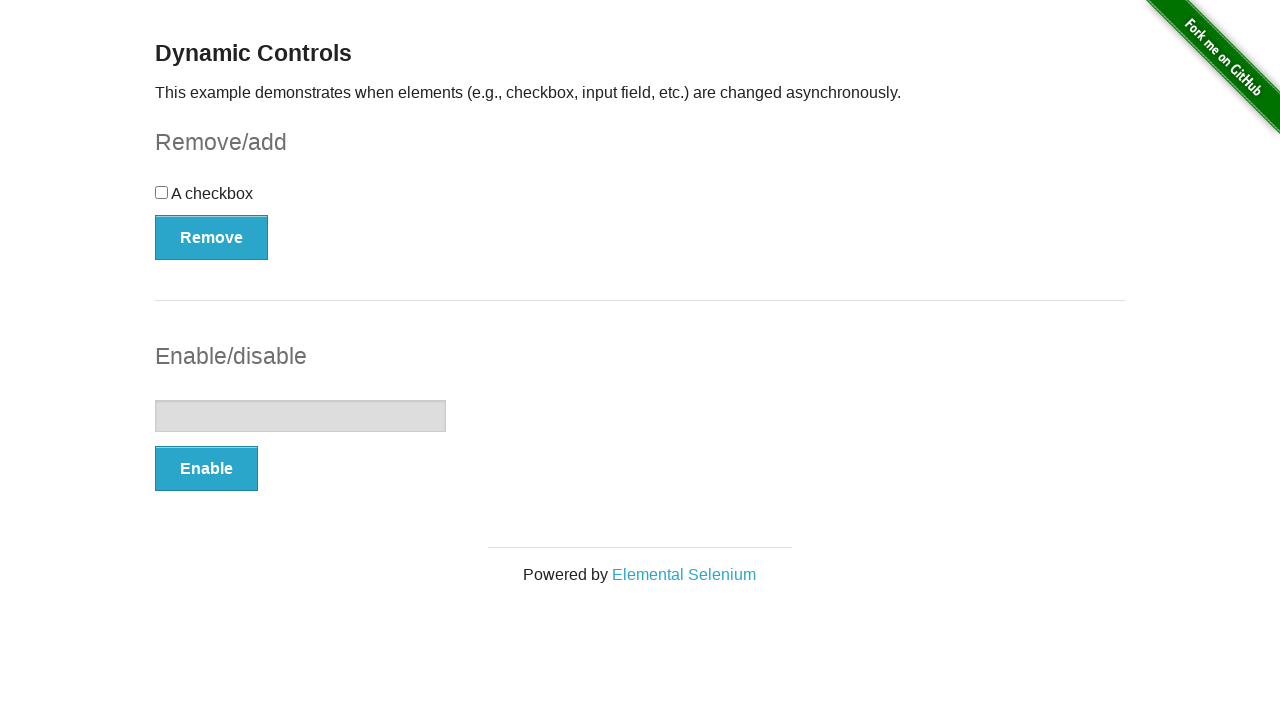

Clicked Remove button to remove checkbox at (212, 237) on xpath=//button[@onclick='swapCheckbox()']
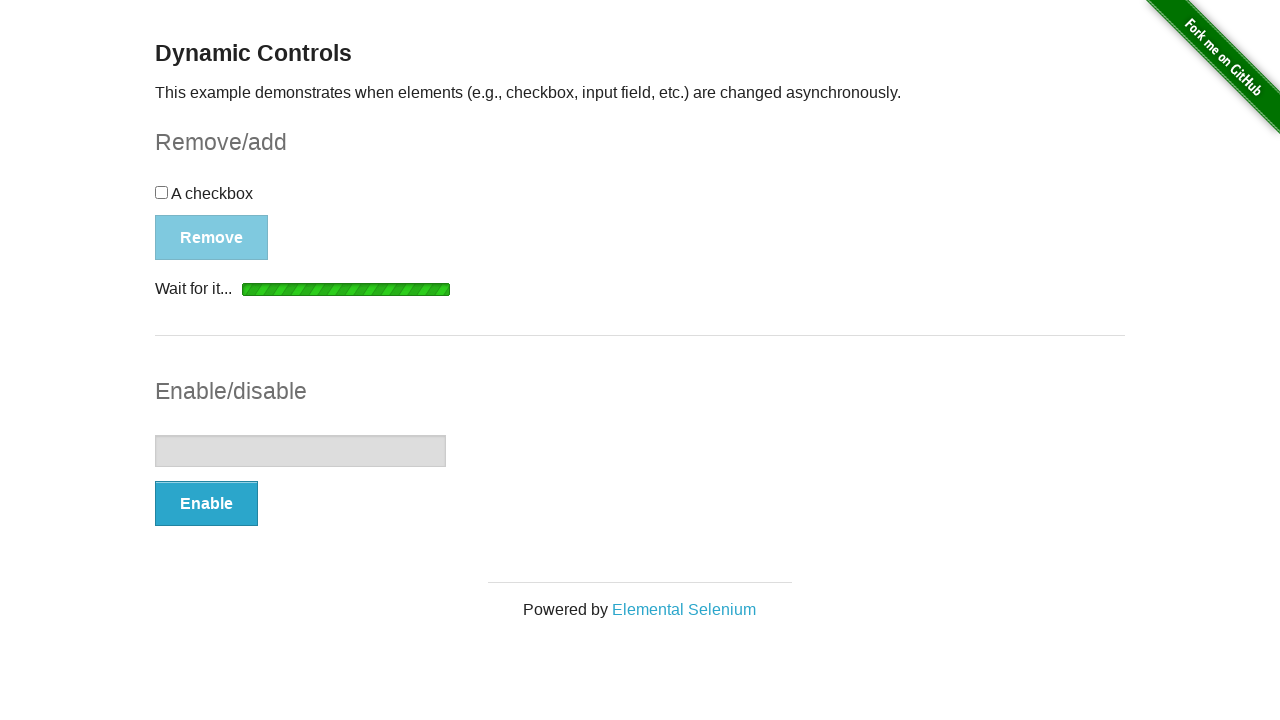

Waited for 'It's gone!' message to appear
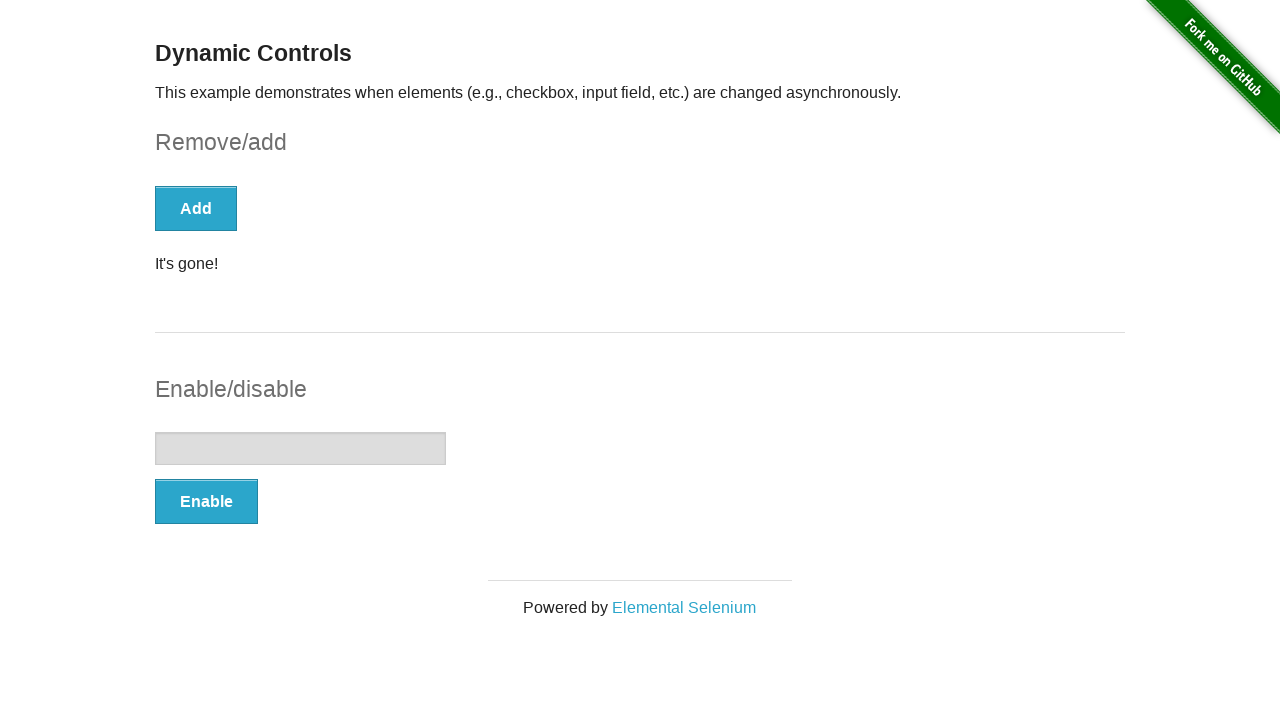

Verified 'It's gone!' message is visible
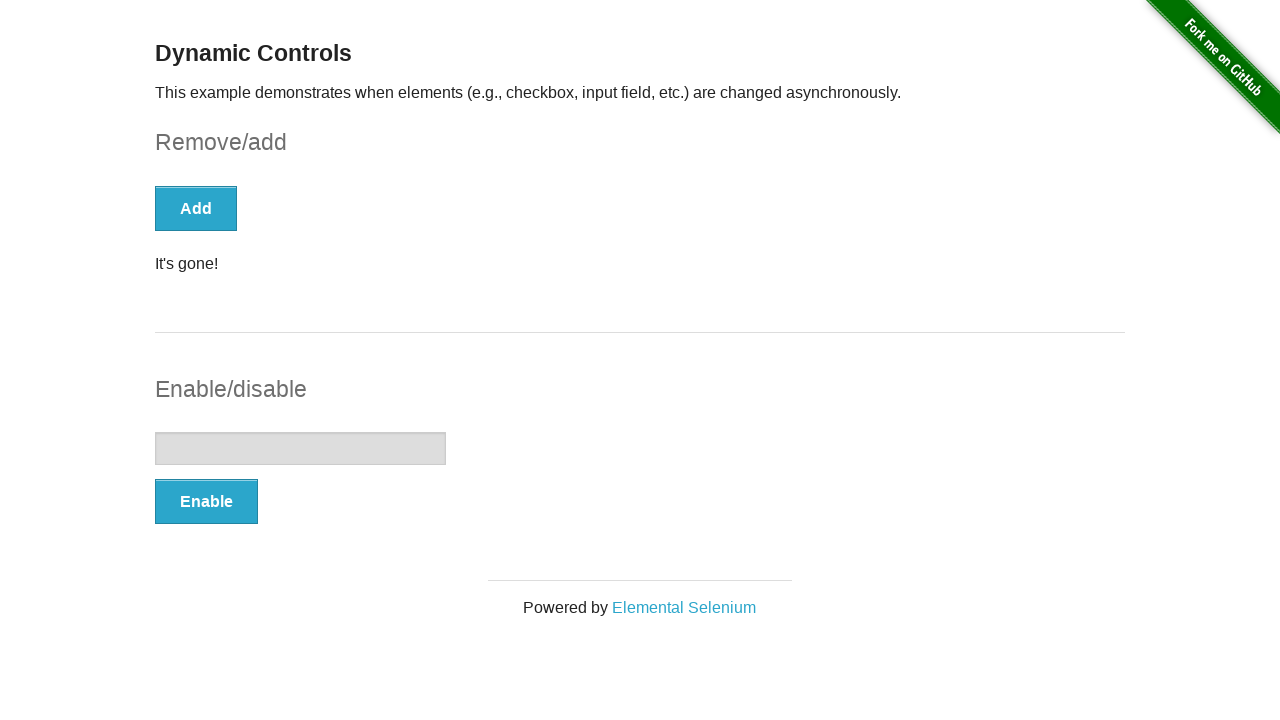

Clicked Add button to restore checkbox at (196, 208) on xpath=//button[text()='Add']
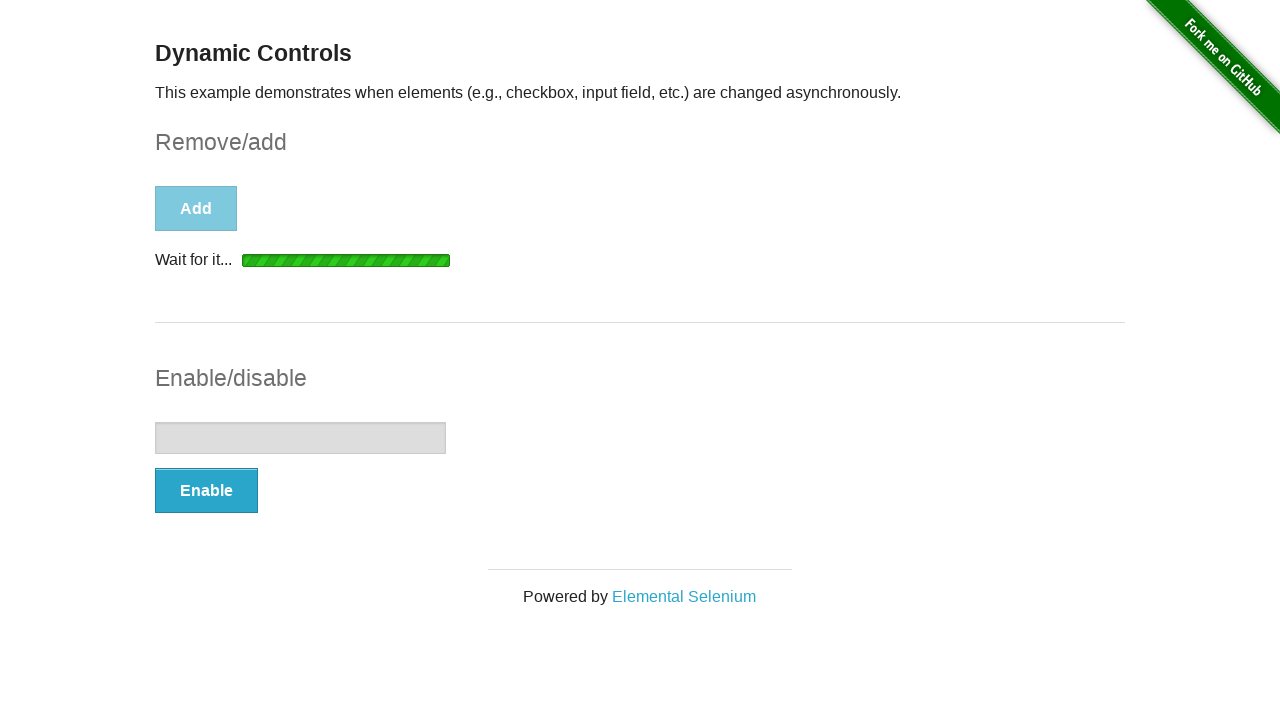

Waited for 'It's back!' message to appear
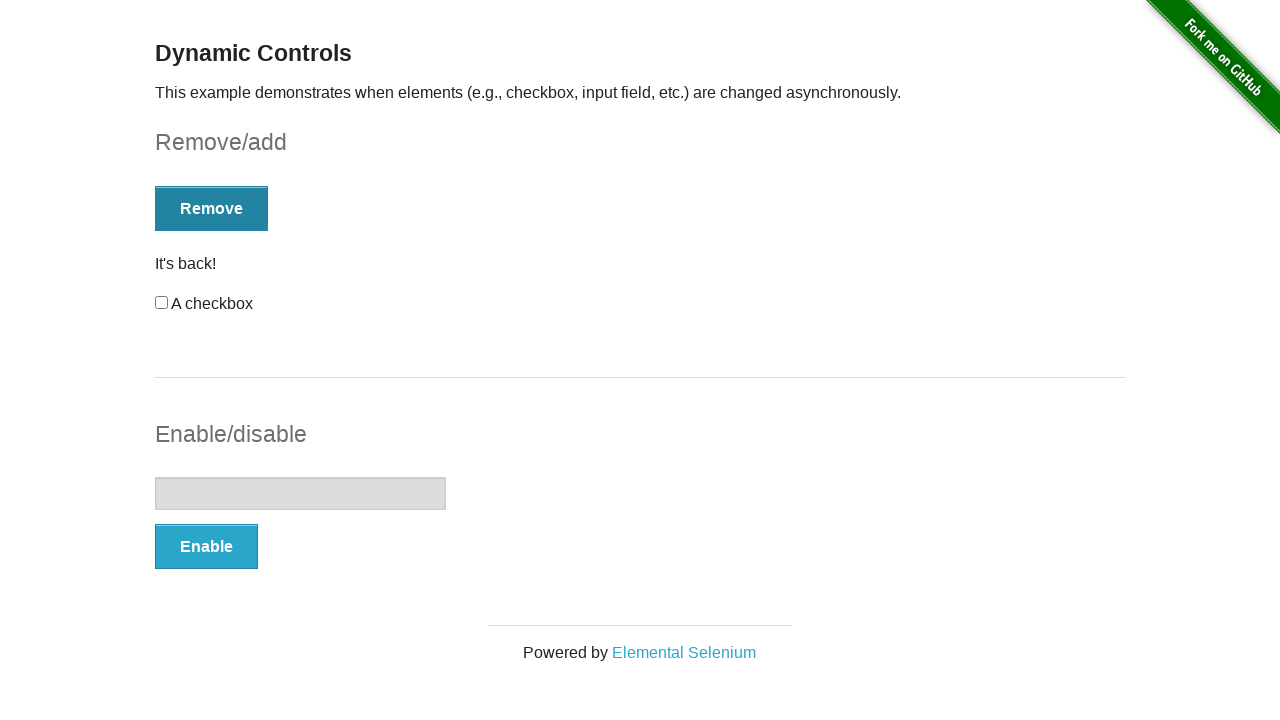

Verified 'It's back!' message is visible
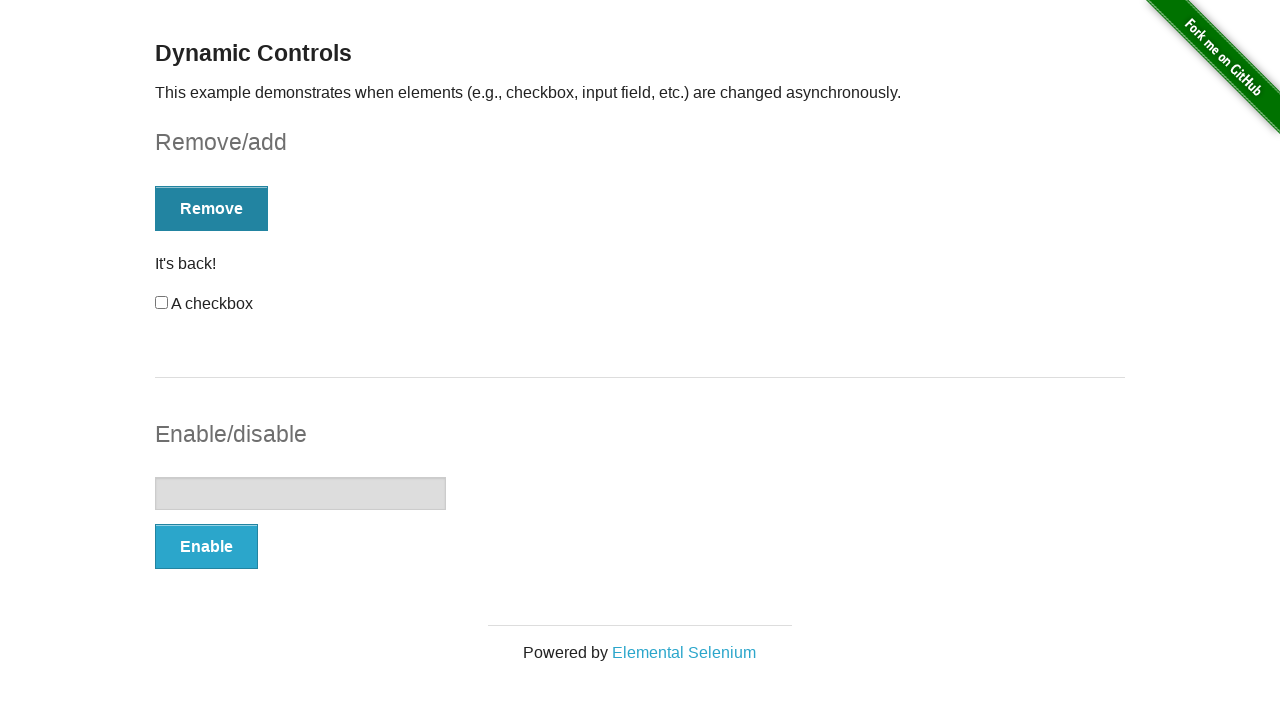

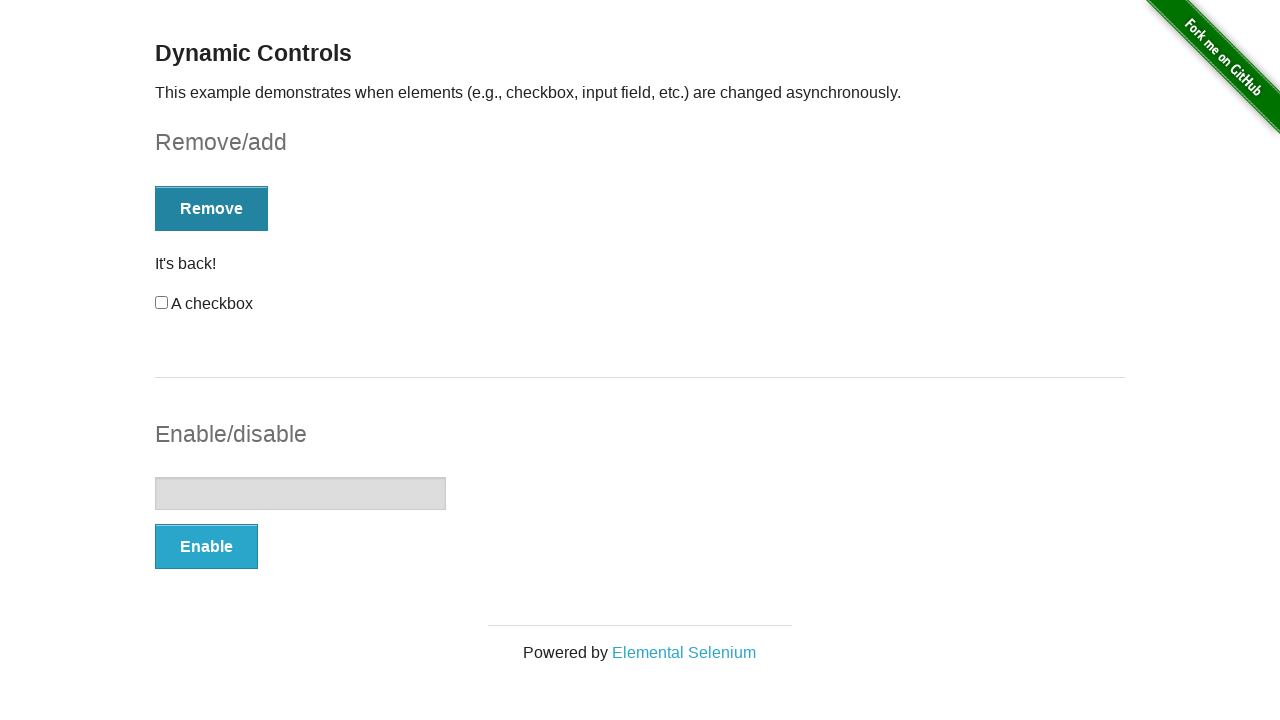